Tests drag and drop functionality by dragging a source element to a target drop zone

Starting URL: https://jqueryui.com/resources/demos/droppable/default.html

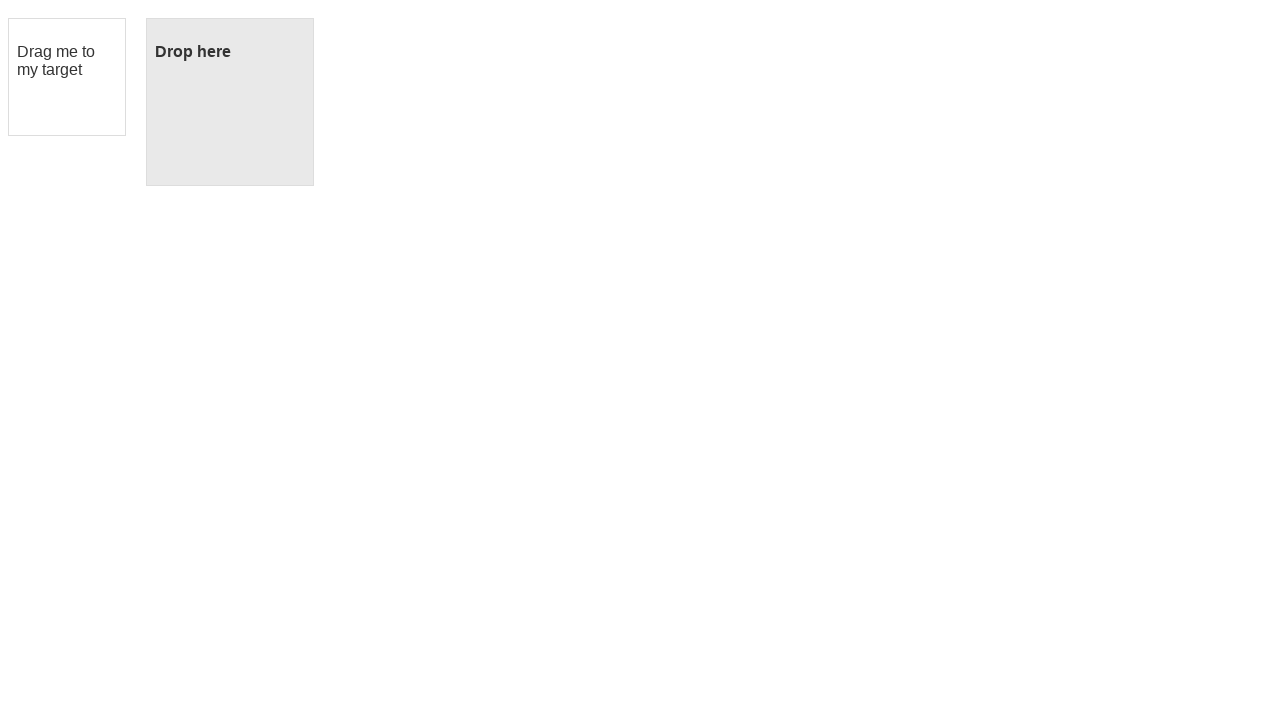

Located source element to drag
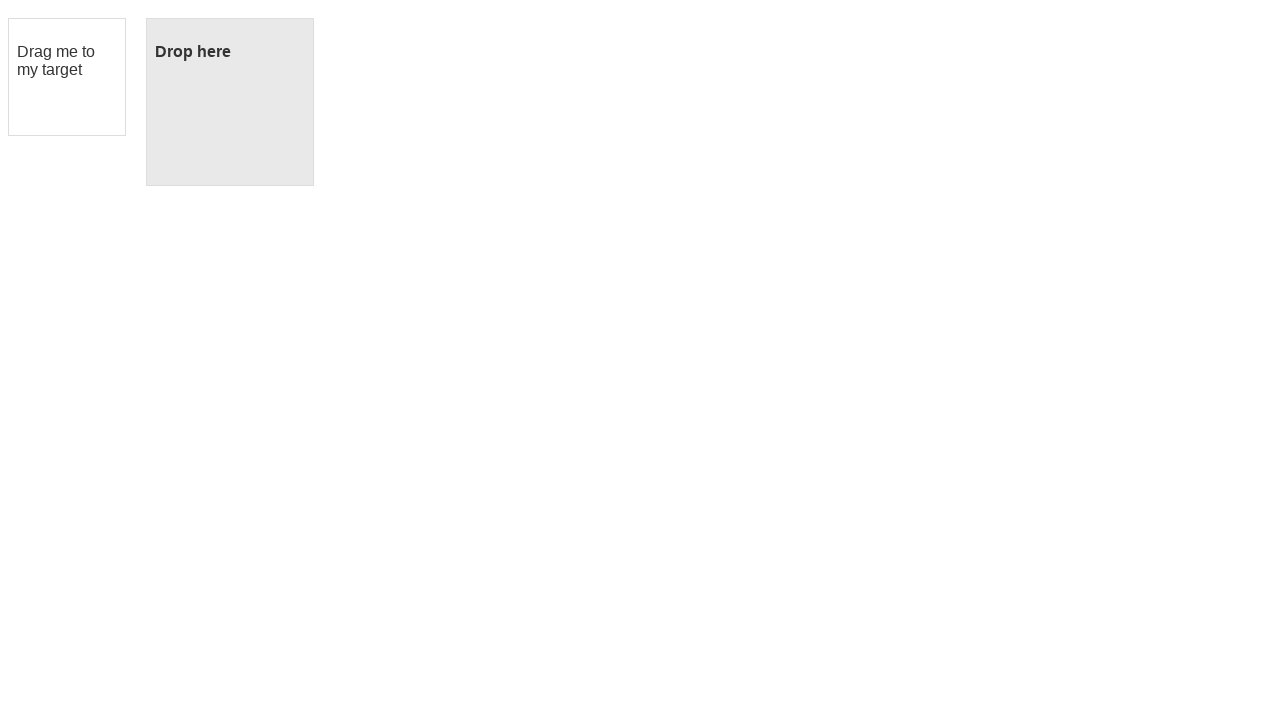

Located target drop zone
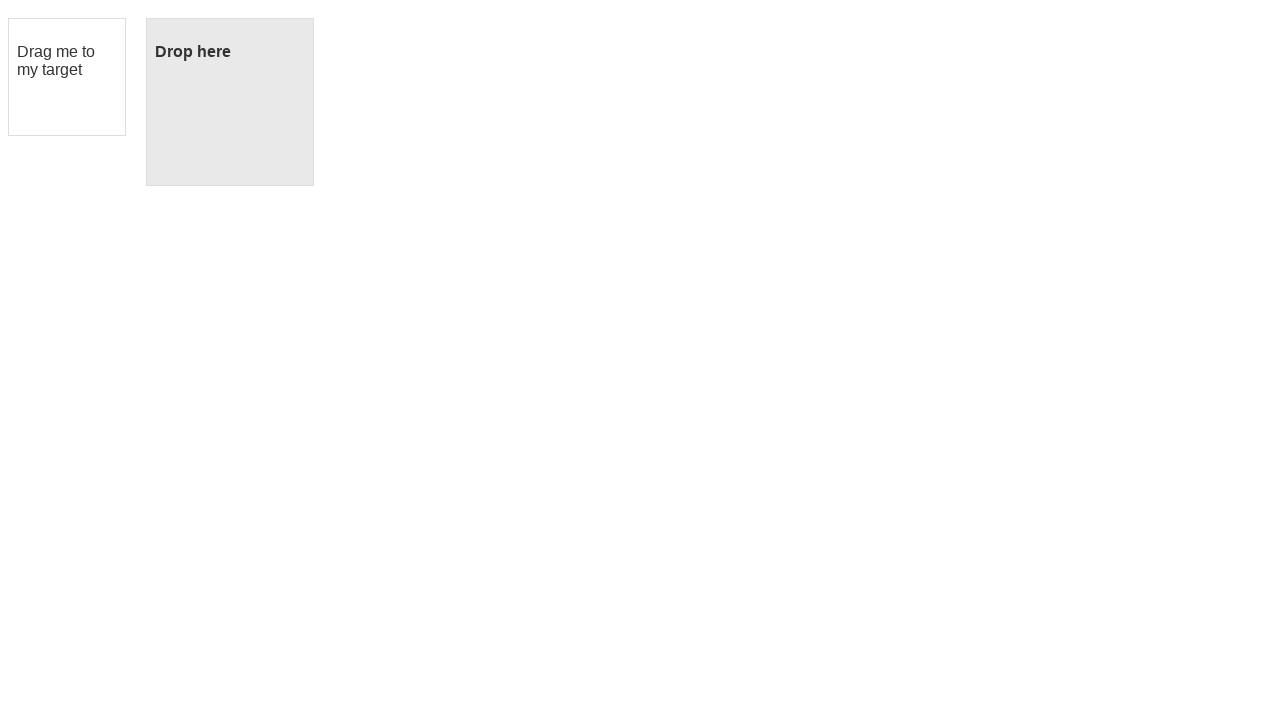

Double-clicked on drop zone instruction text at (230, 52) on xpath=//p[contains(text(),'Drop here')]
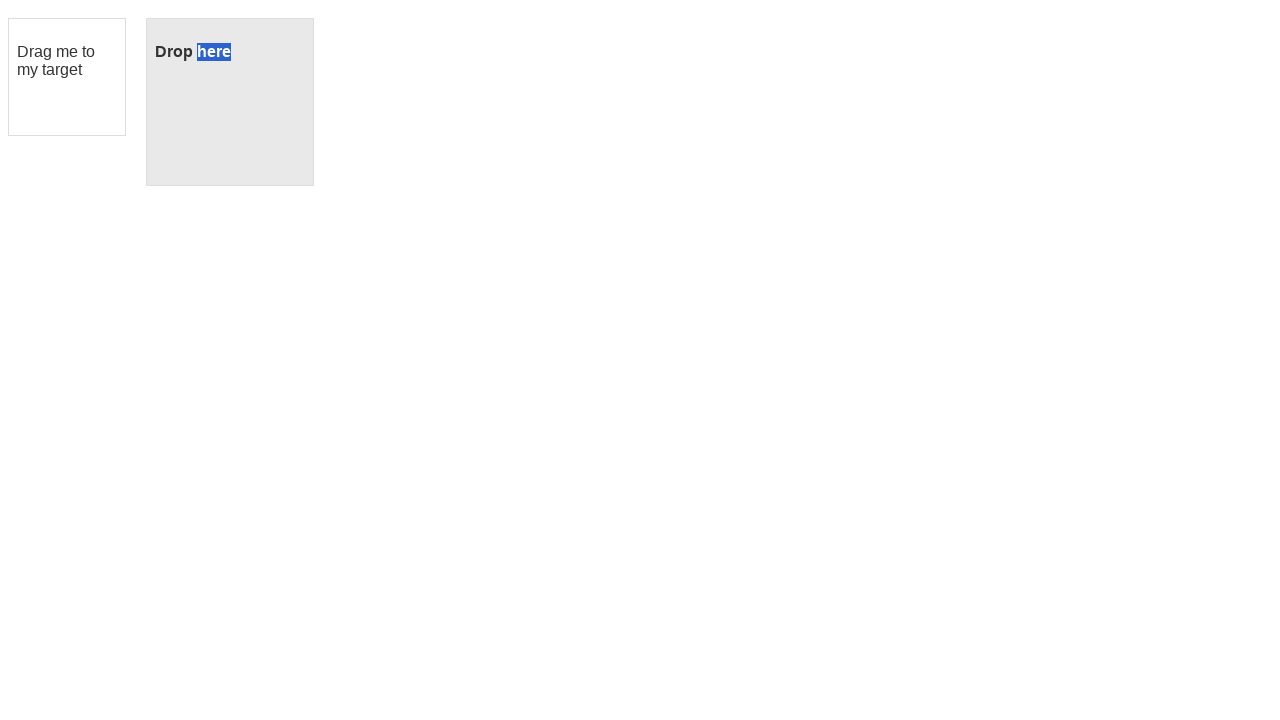

Dragged source element to target drop zone at (230, 102)
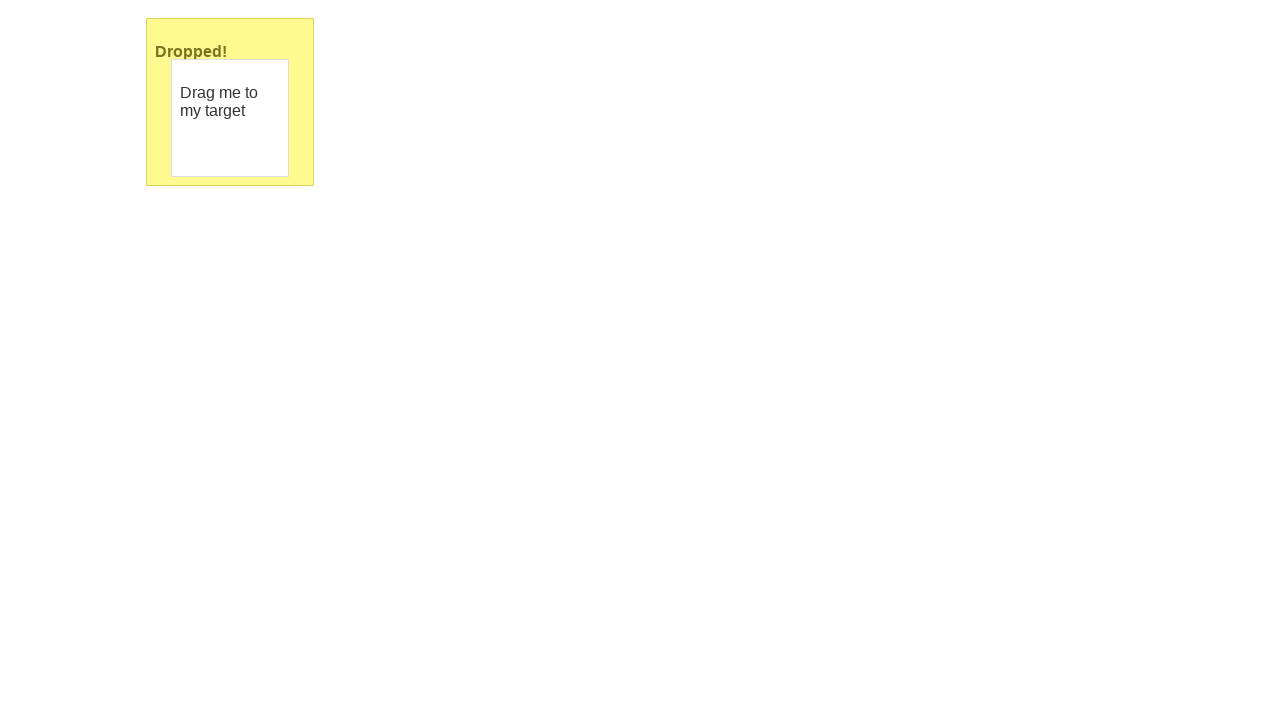

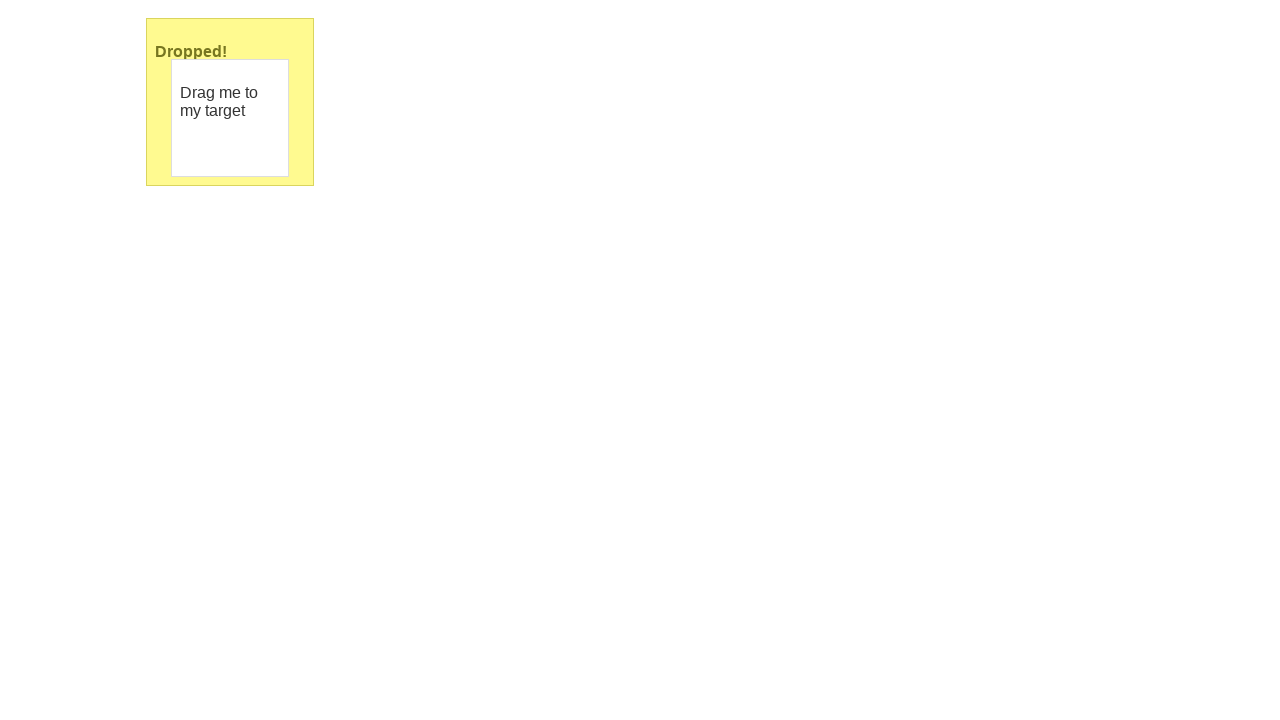